Navigates to sdet.live website and retrieves the page title to verify the page loads correctly

Starting URL: https://sdet.live

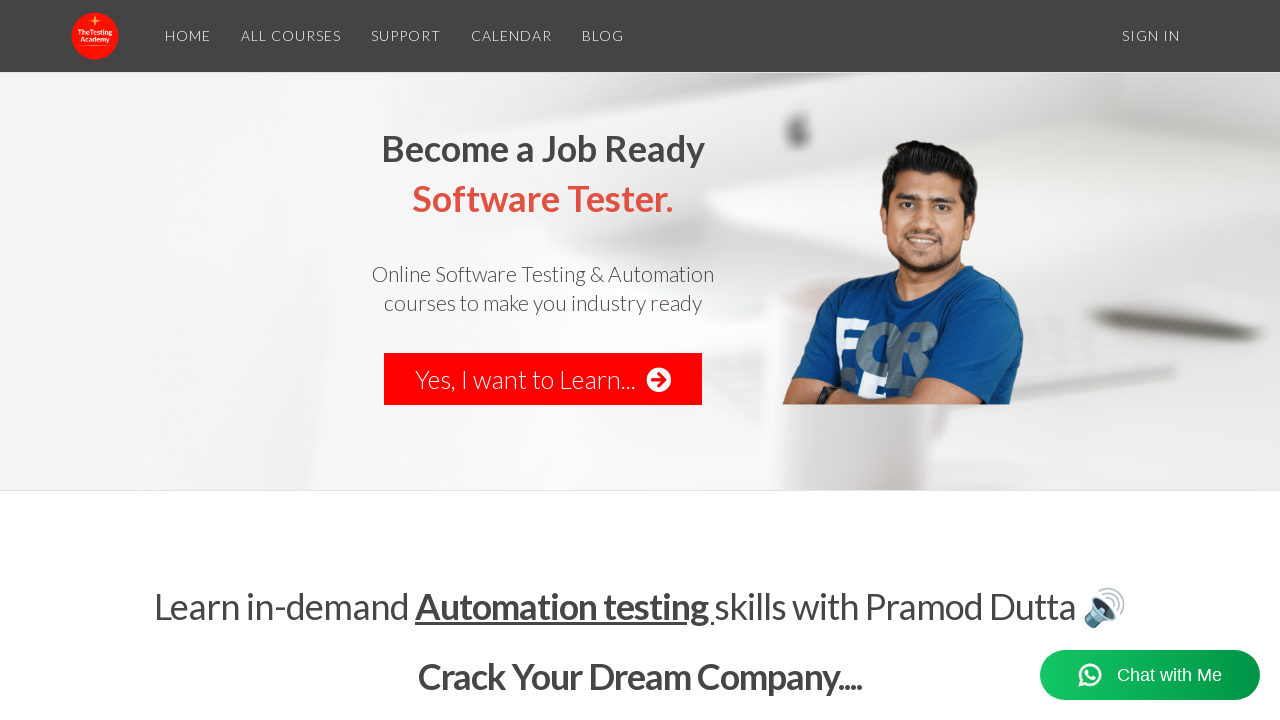

Navigated to https://sdet.live
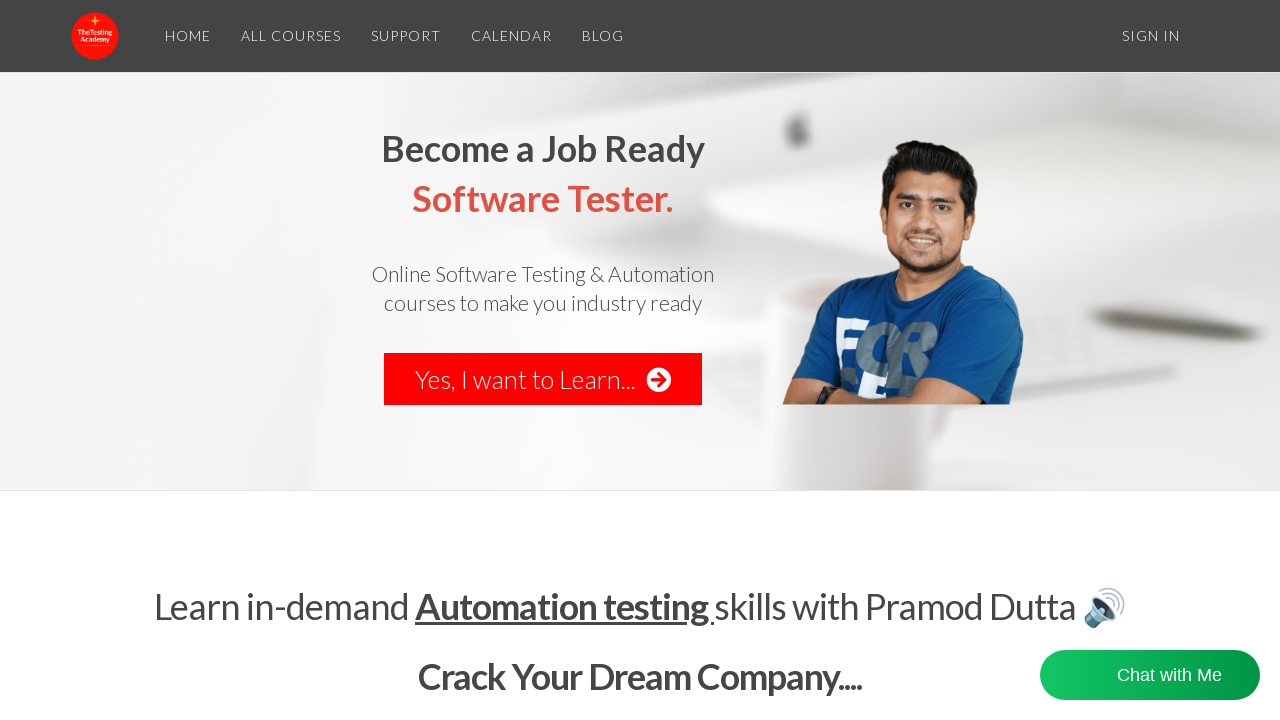

Page reached domcontentloaded state
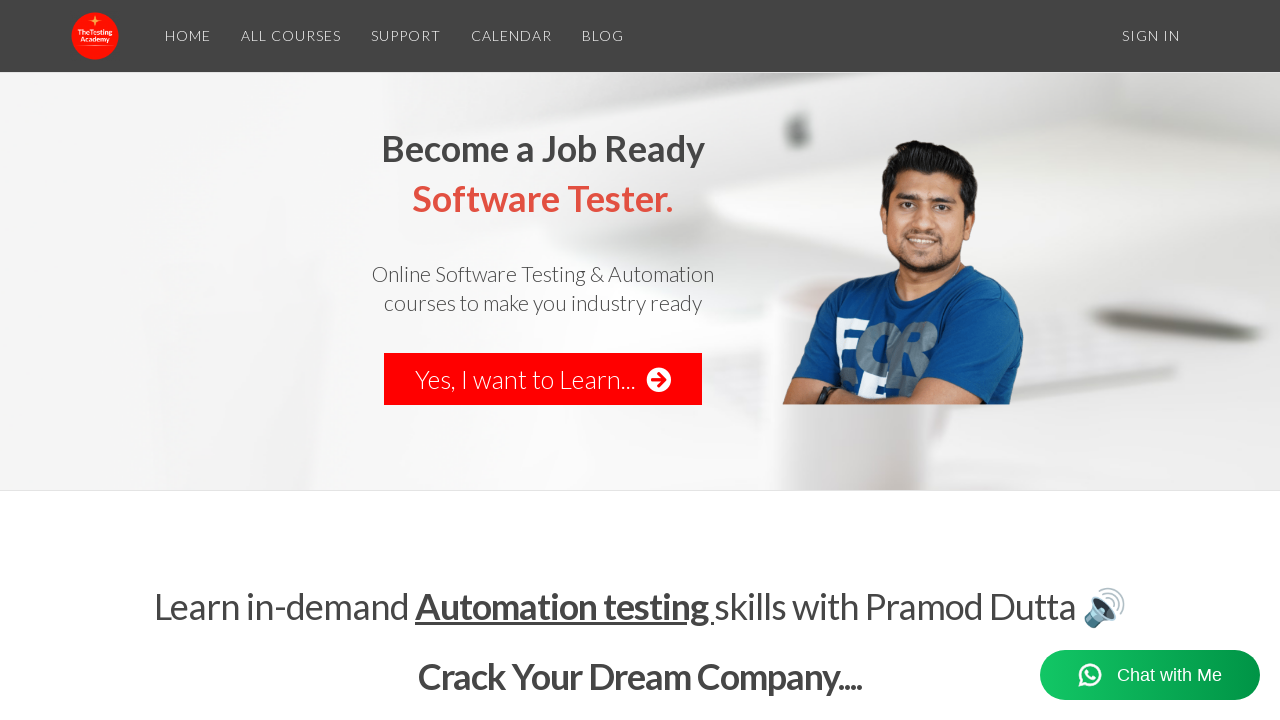

Retrieved page title: Learn Software Testing &amp; Test Automation
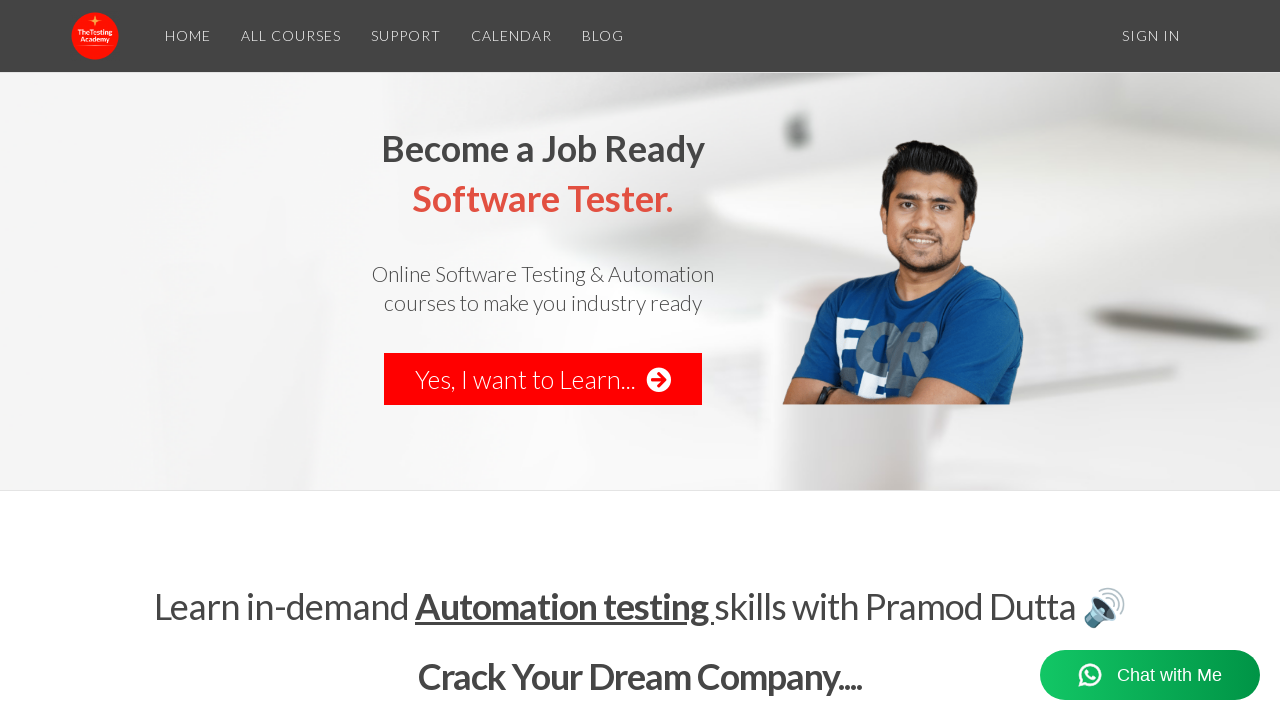

Printed page title to console
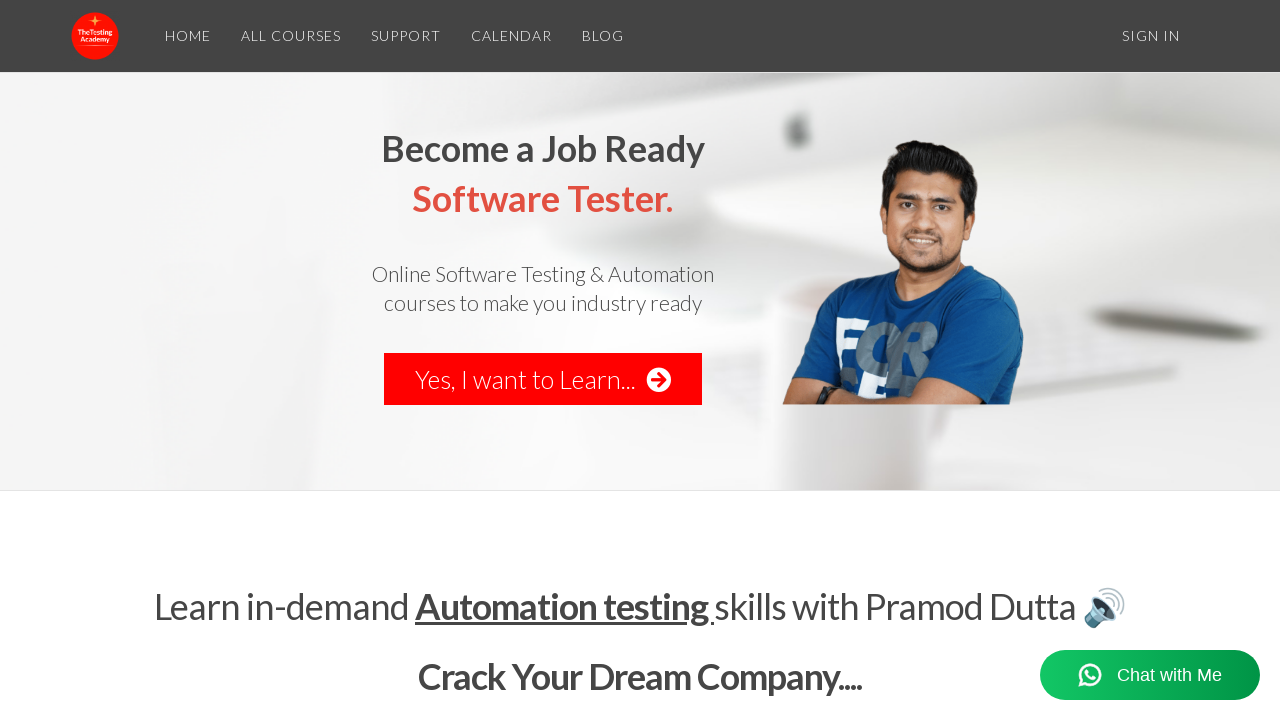

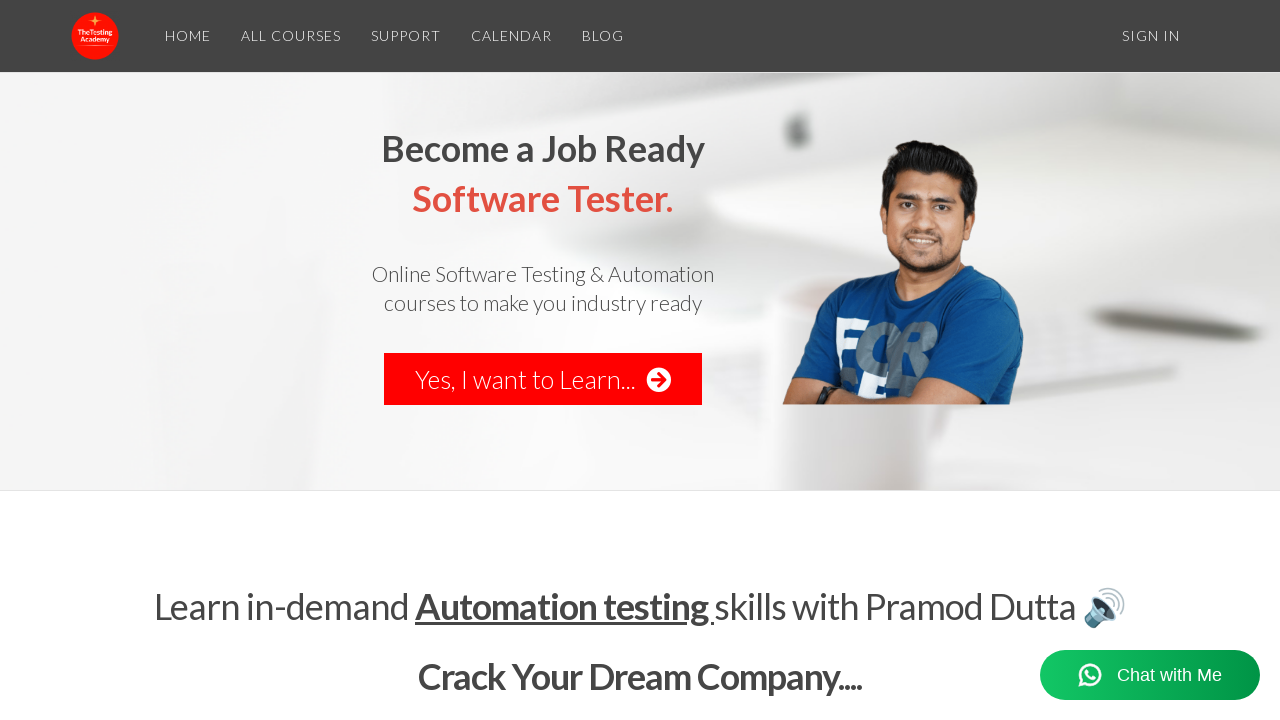